Navigates to a vocabulary list page and clicks the "load more" button to expand the word list content

Starting URL: https://www.kreekly.com/lists/1000-naibolee-populyarnyh-angliyskih-slov/

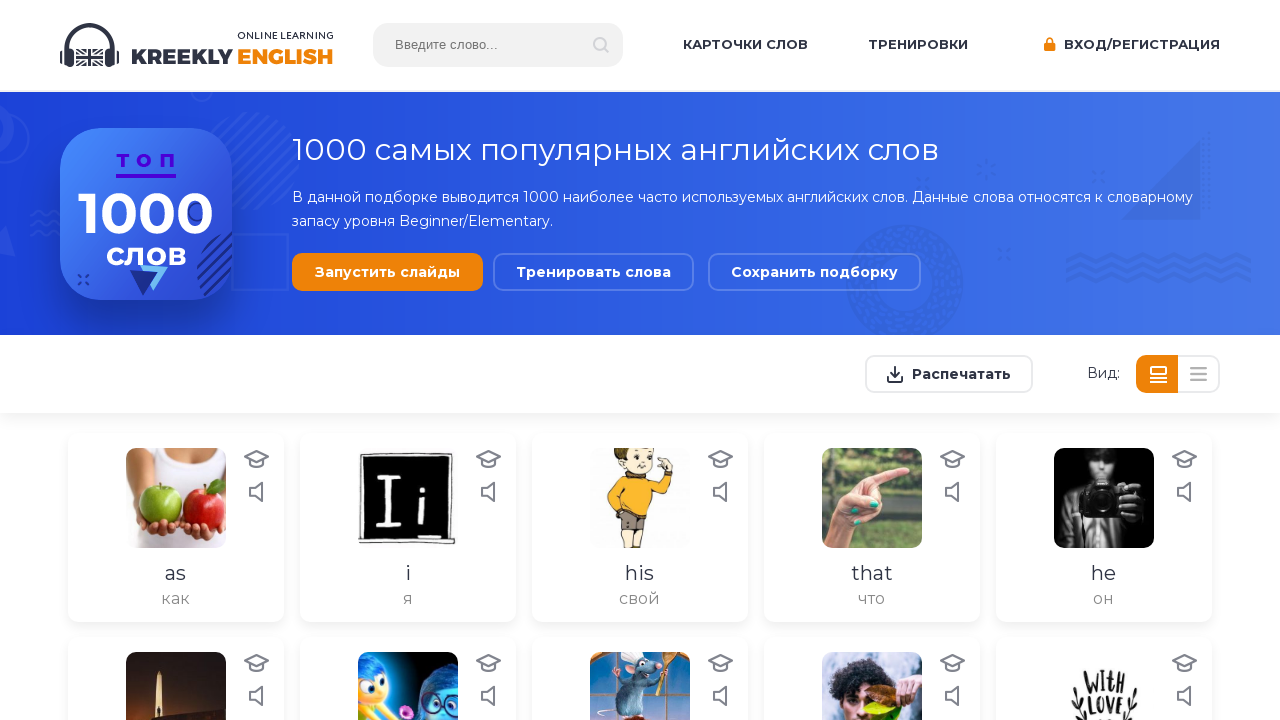

Waited for load more button to be visible
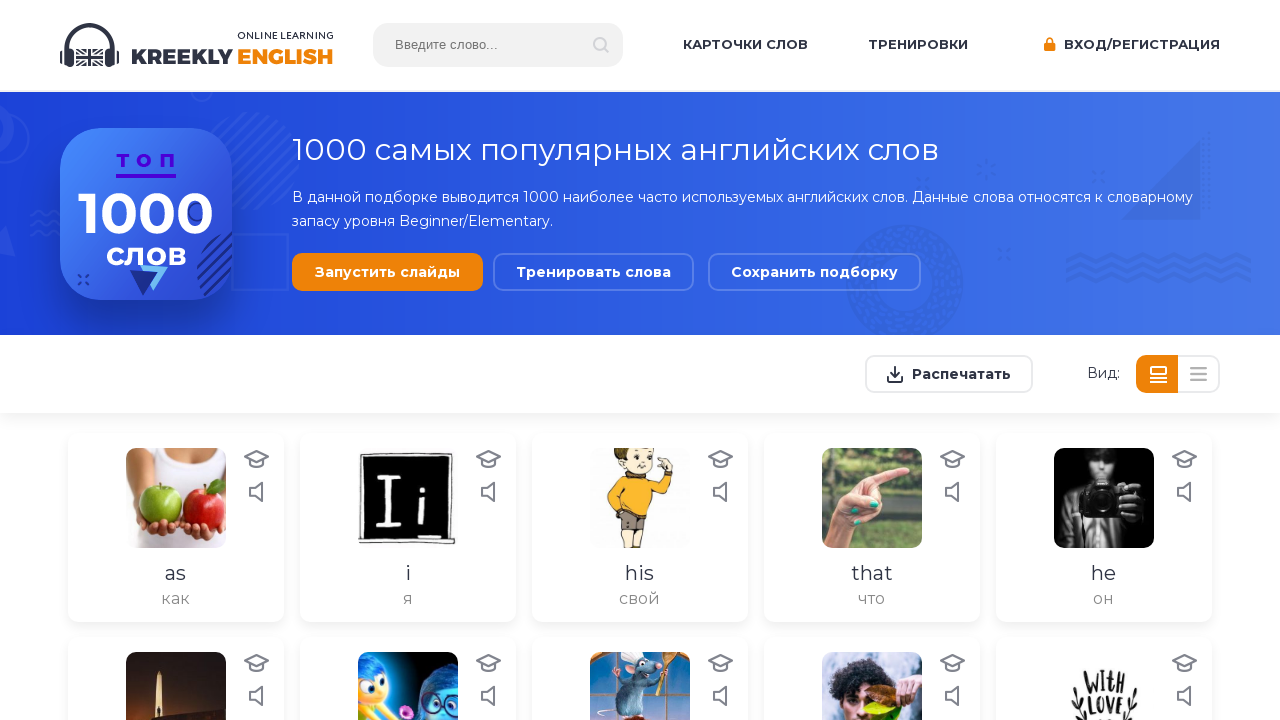

Clicked load more button to expand word list at (185, 530) on .load_more
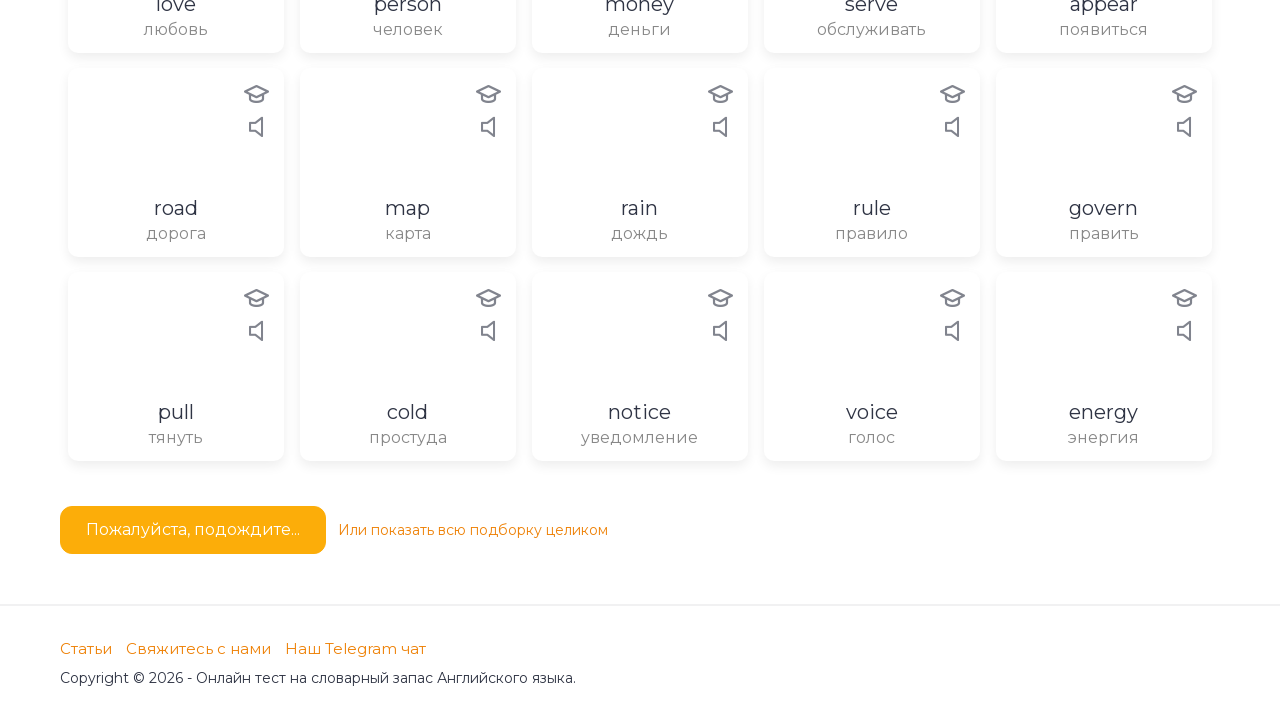

Additional word list content loaded
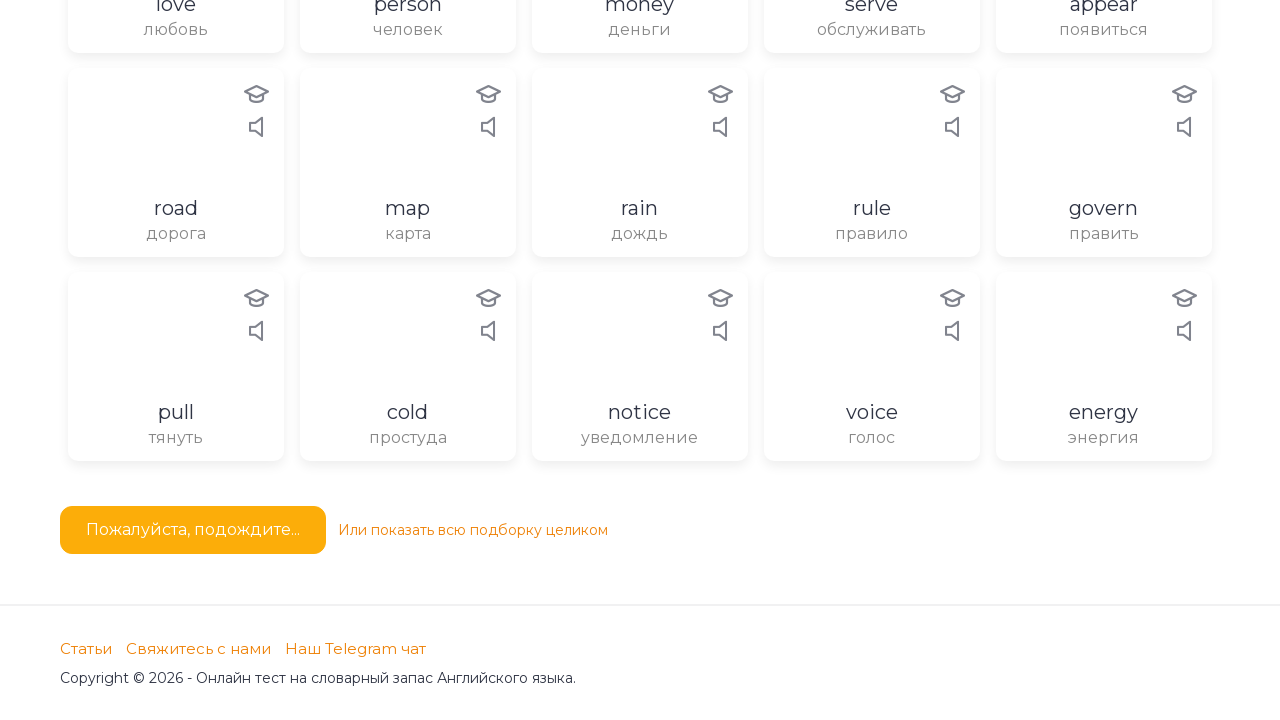

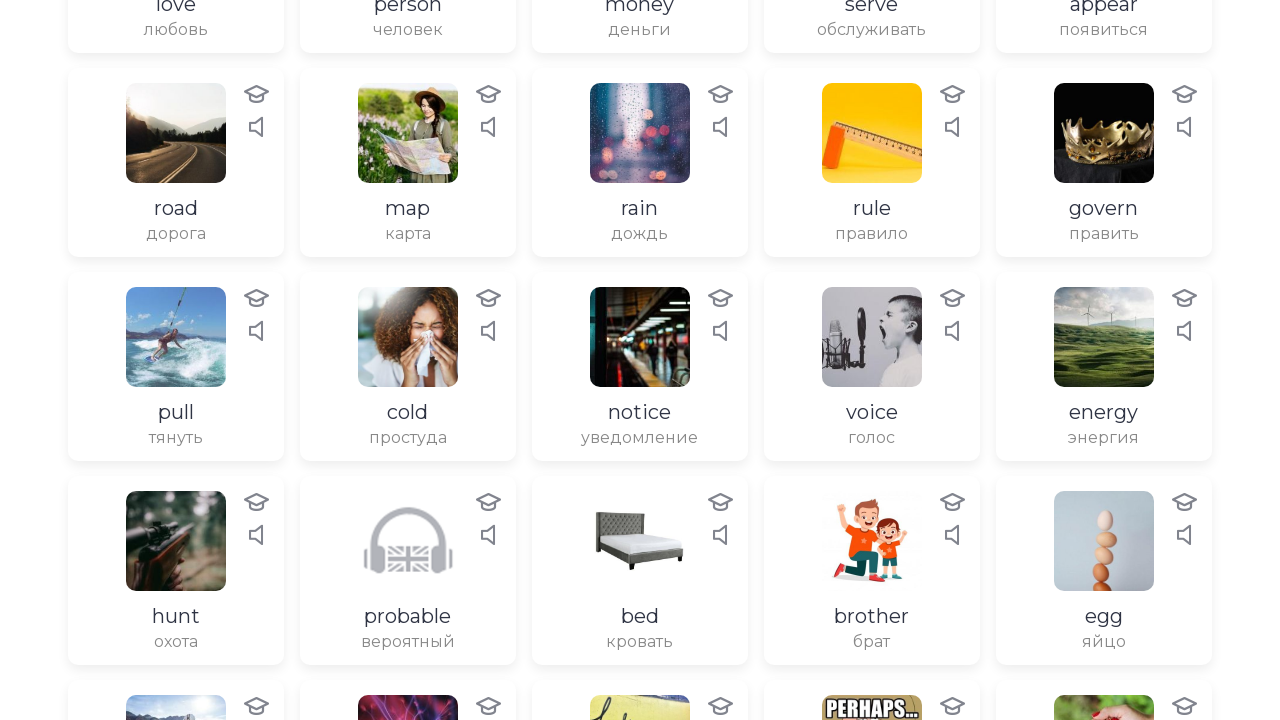